Tests the text box form validation by entering an invalid email format and verifying the email field shows an error state

Starting URL: https://demoqa.com/

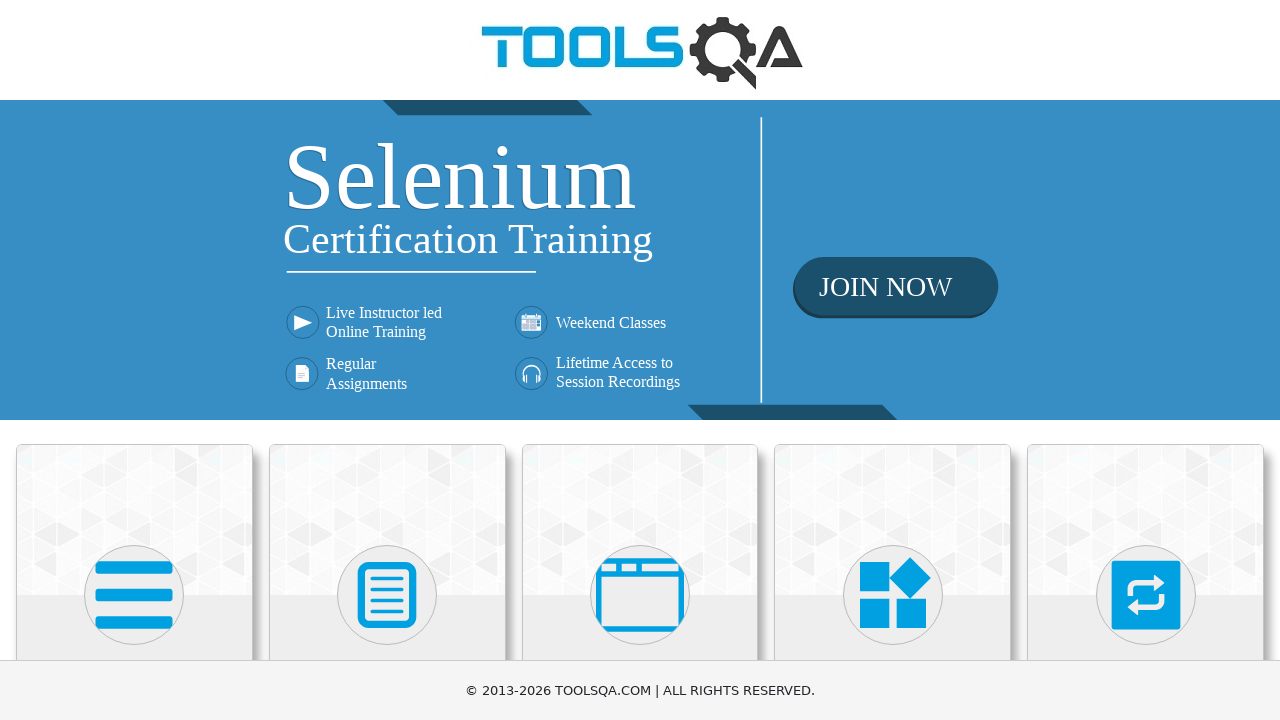

Clicked Elements section from homepage at (134, 360) on text=Elements
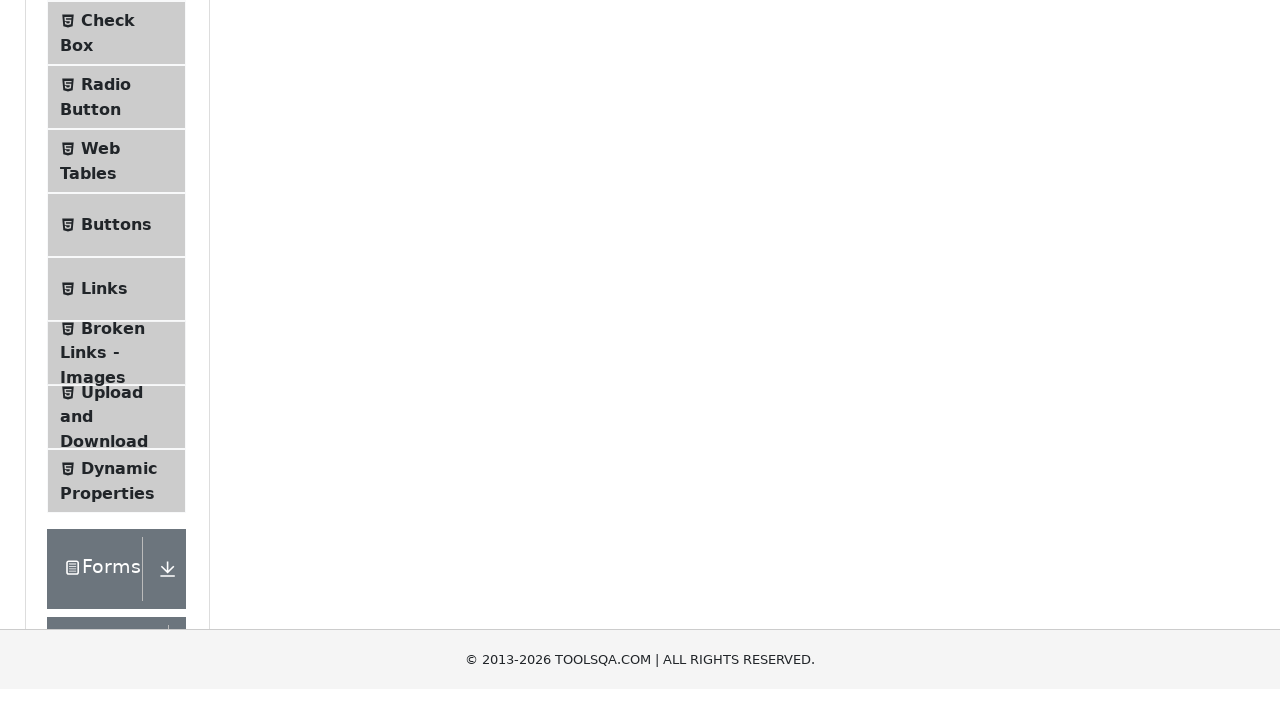

Clicked Text Box section from Elements at (119, 261) on text=Text Box
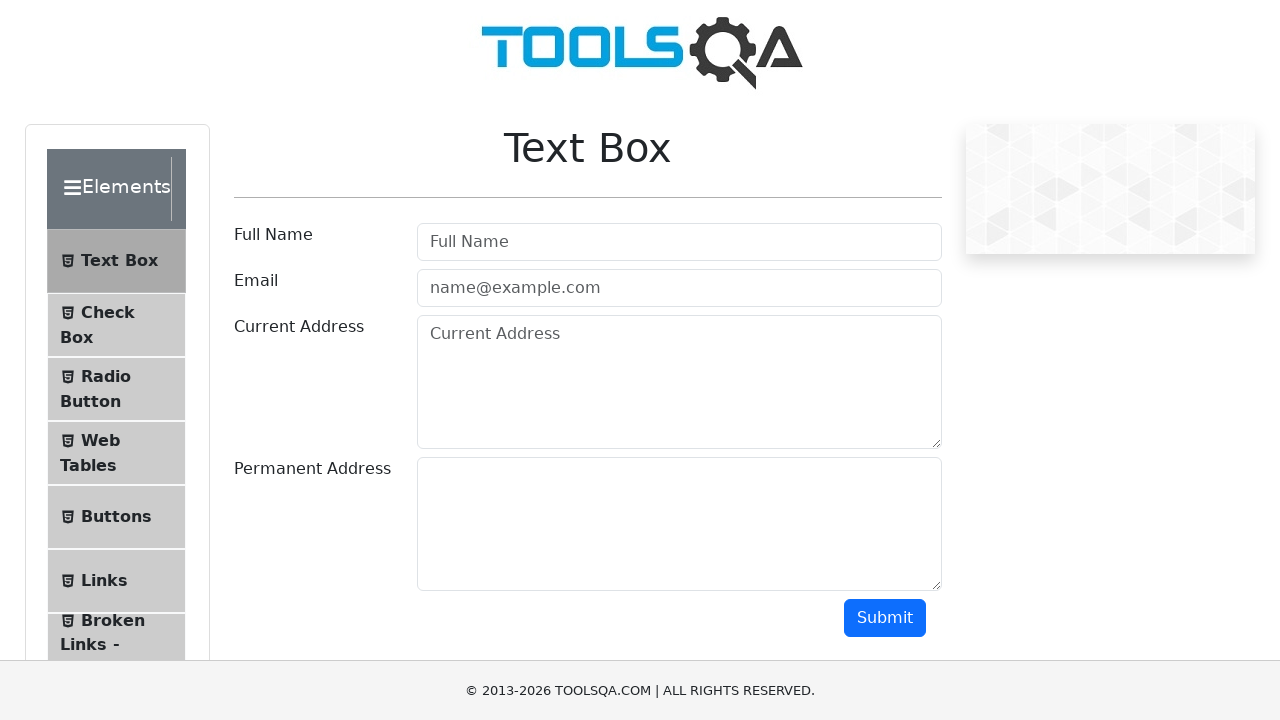

Filled full name field with 'Popescu Ion' on #userName
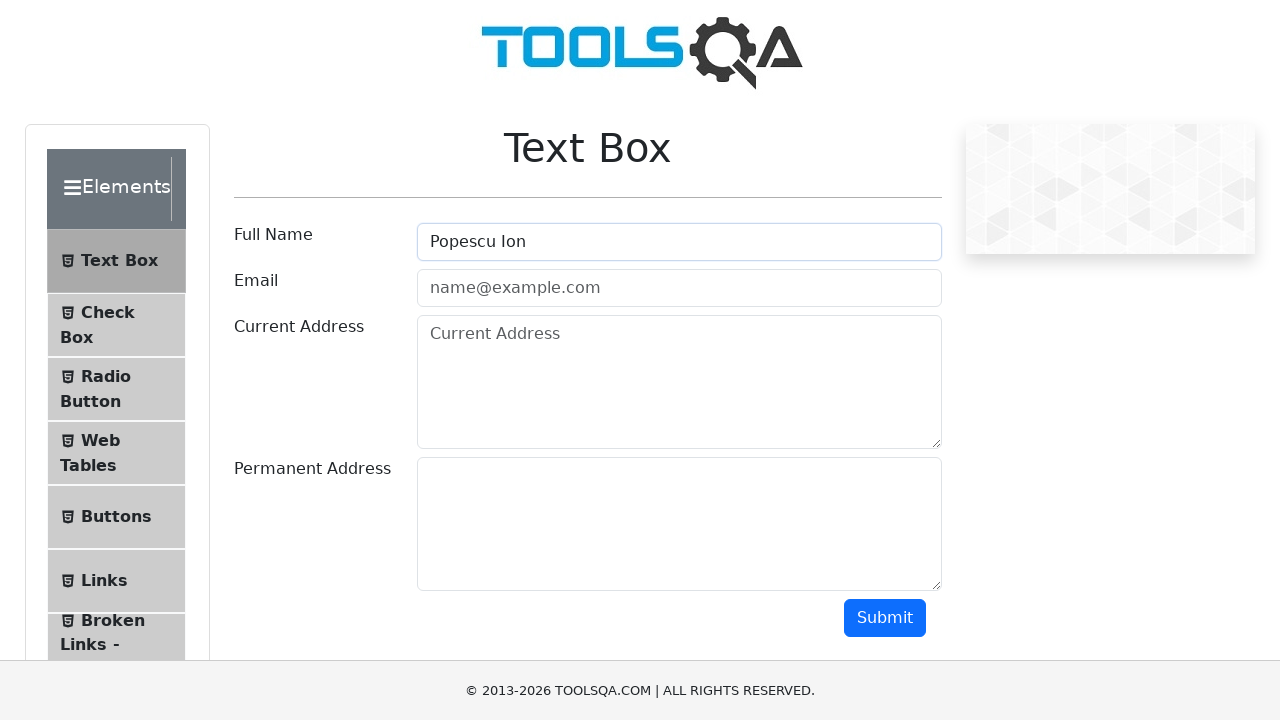

Filled email field with invalid format 'popescu.ion.email.com' (missing @ symbol) on #userEmail
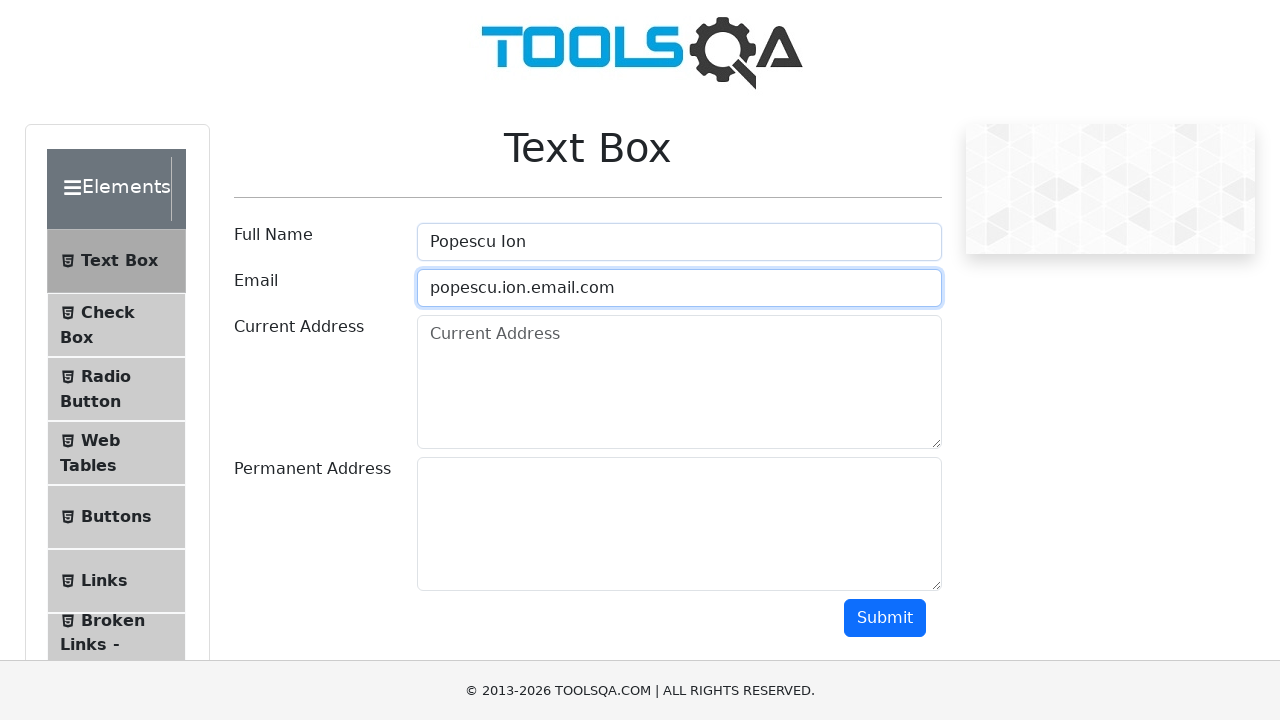

Filled current address field on #currentAddress
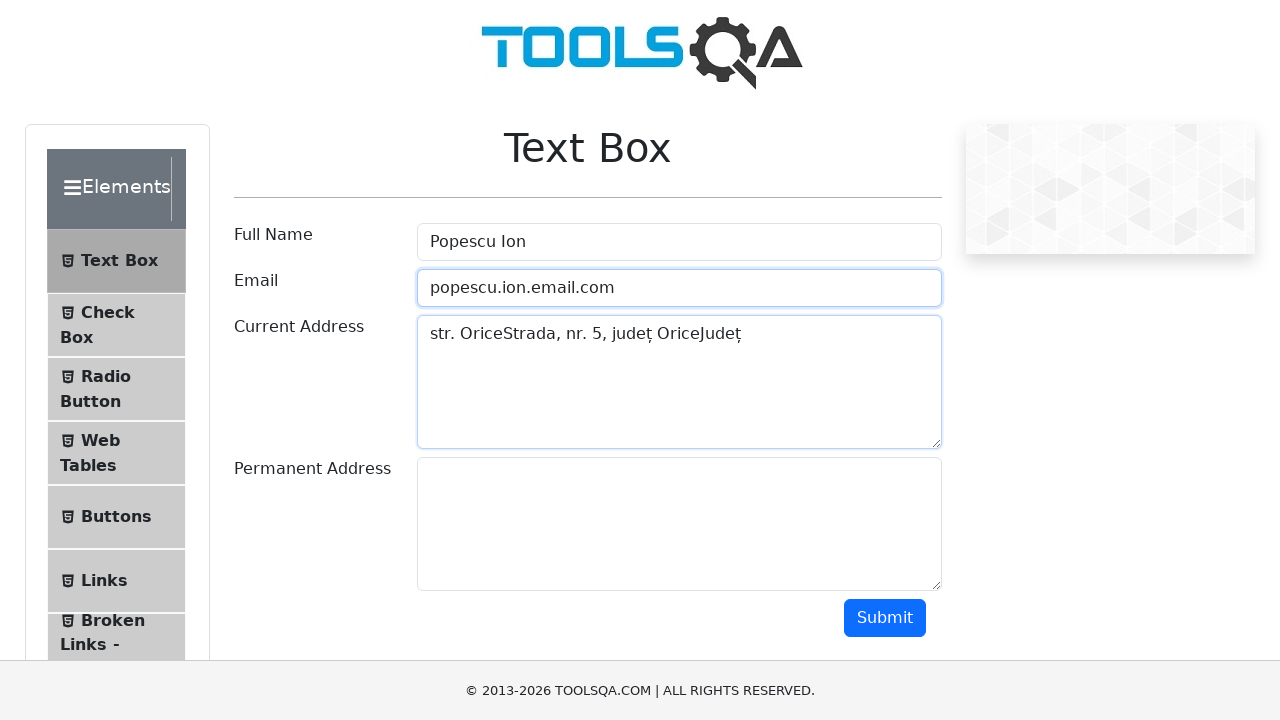

Filled permanent address field on #permanentAddress
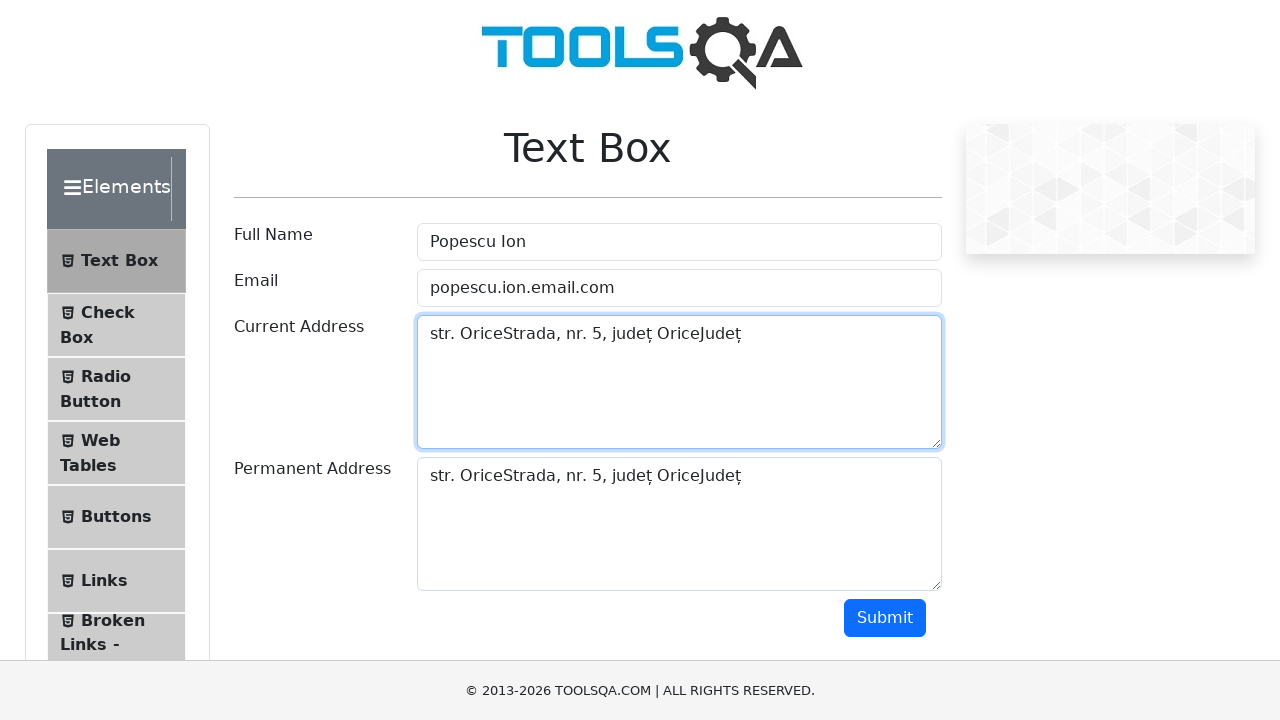

Clicked submit button at (885, 618) on #submit
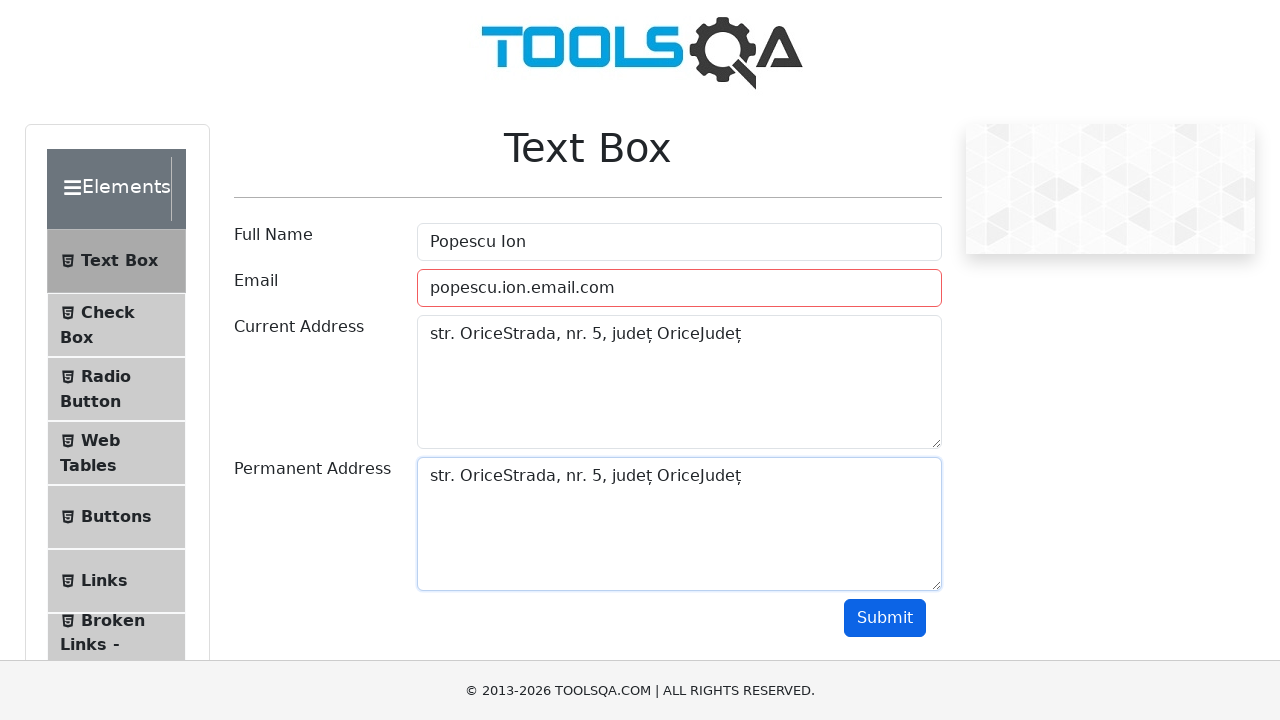

Verified email field displays error state with field-error class
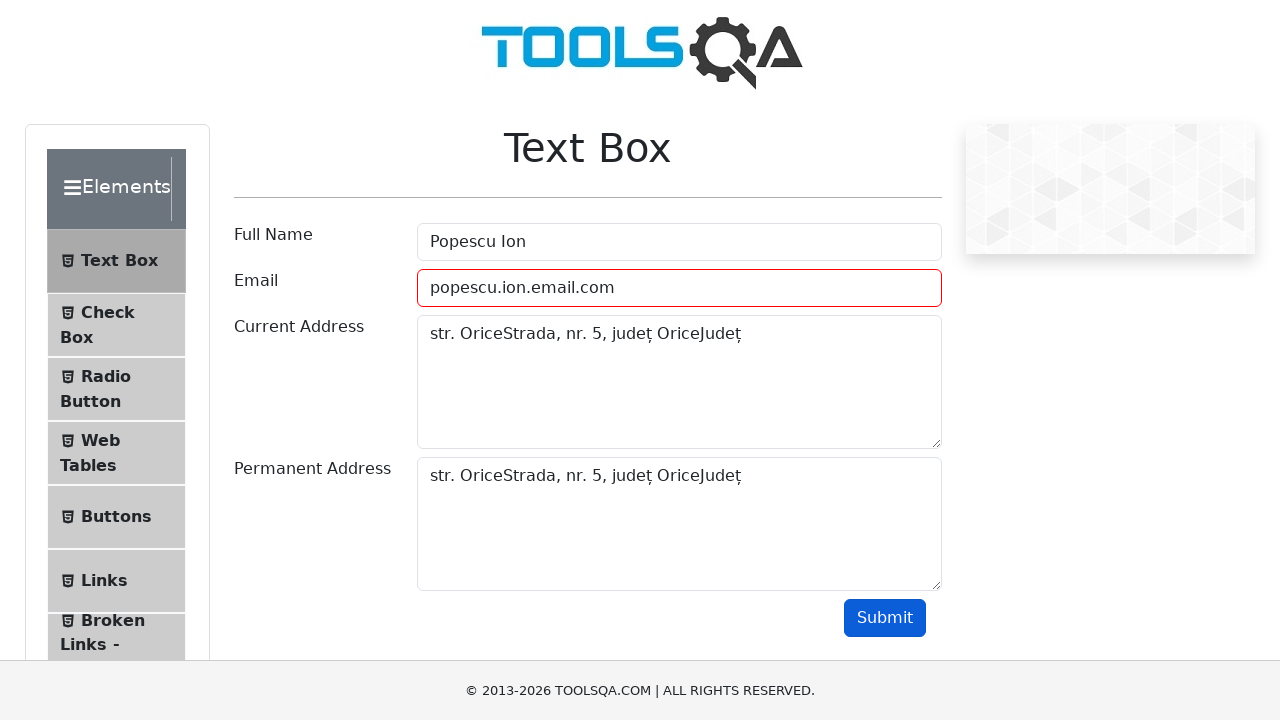

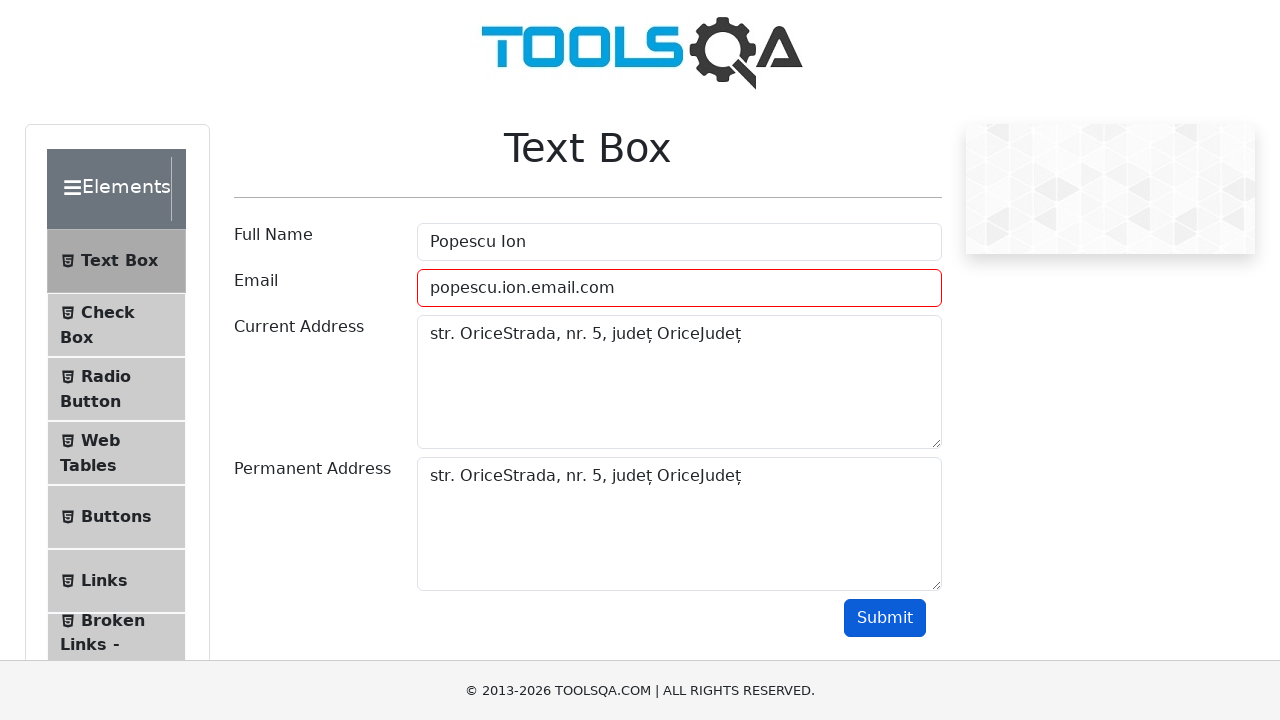